Tests filtering from Active view to All view

Starting URL: https://todomvc4tasj.herokuapp.com/

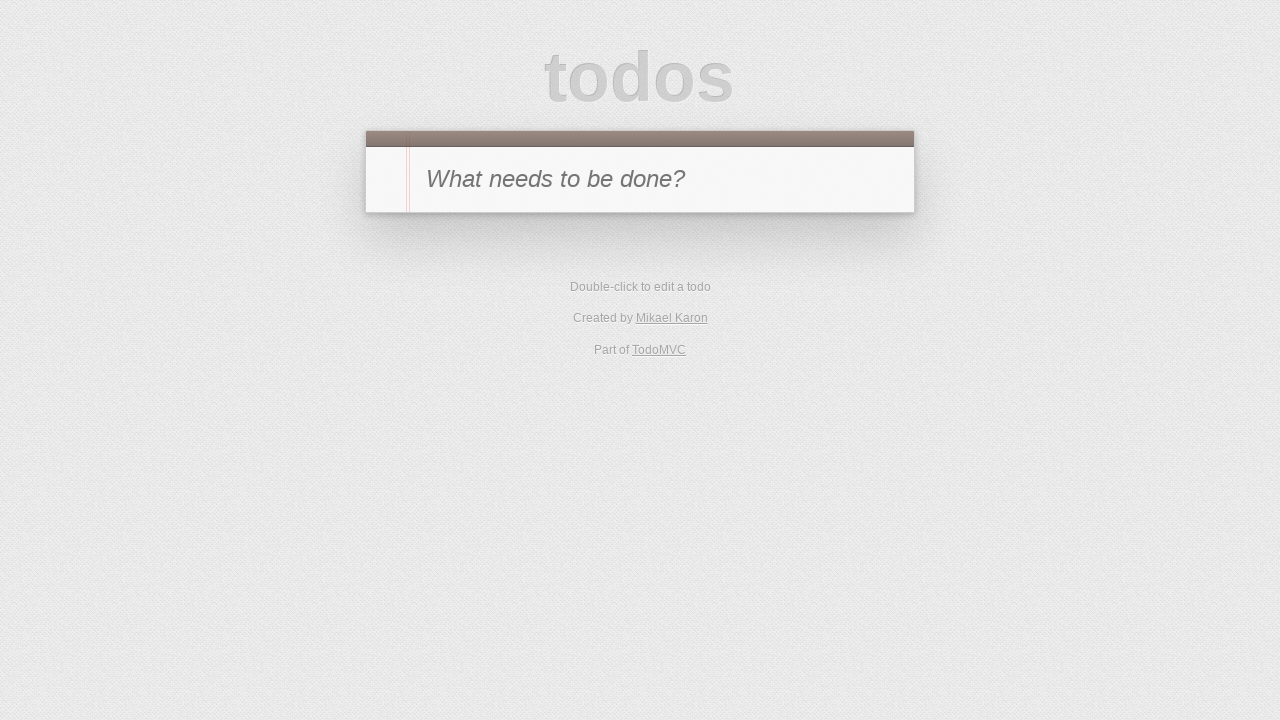

Set up initial state with mixed tasks in localStorage
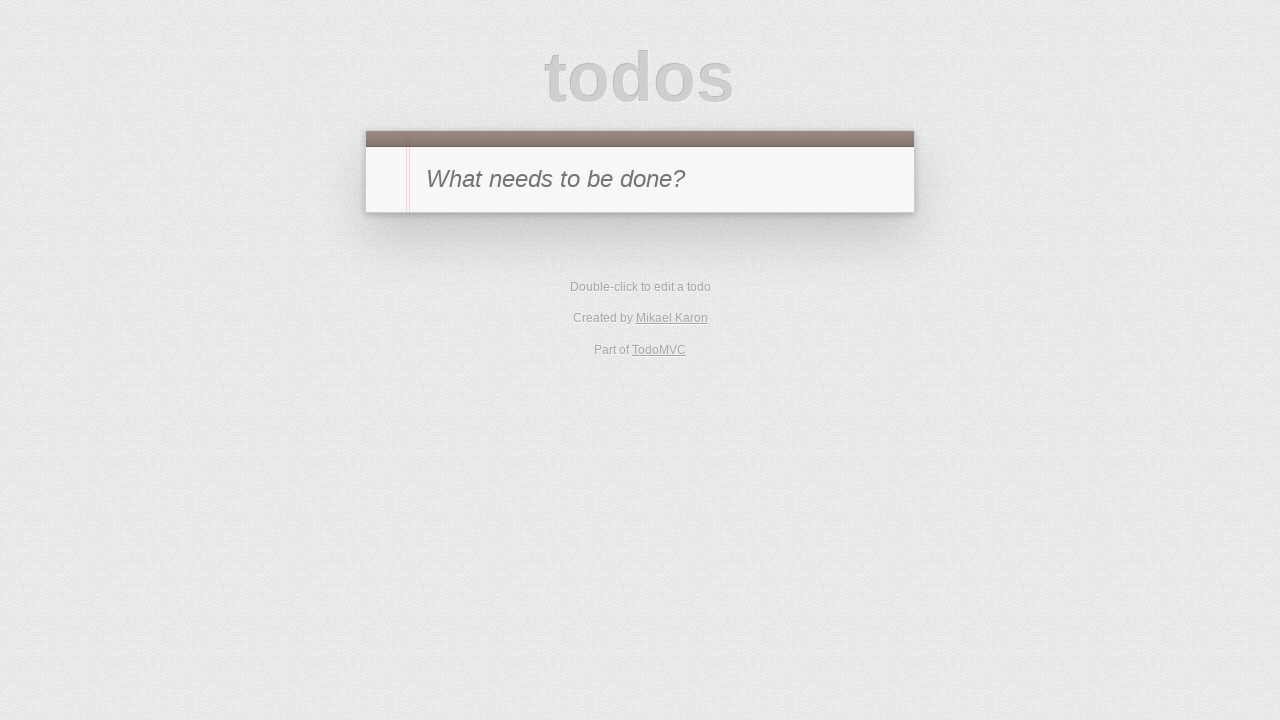

Reloaded page to apply initial tasks
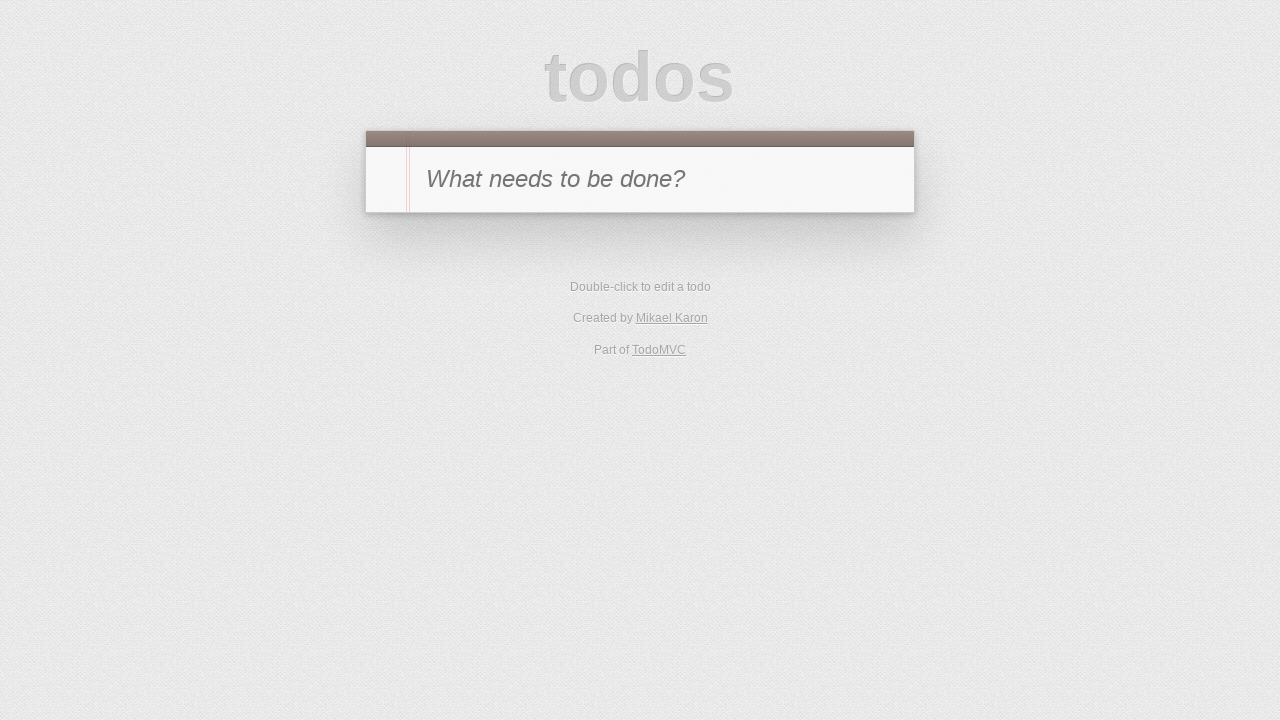

Clicked Active filter to view only active tasks at (614, 531) on internal:role=link[name="Active"i]
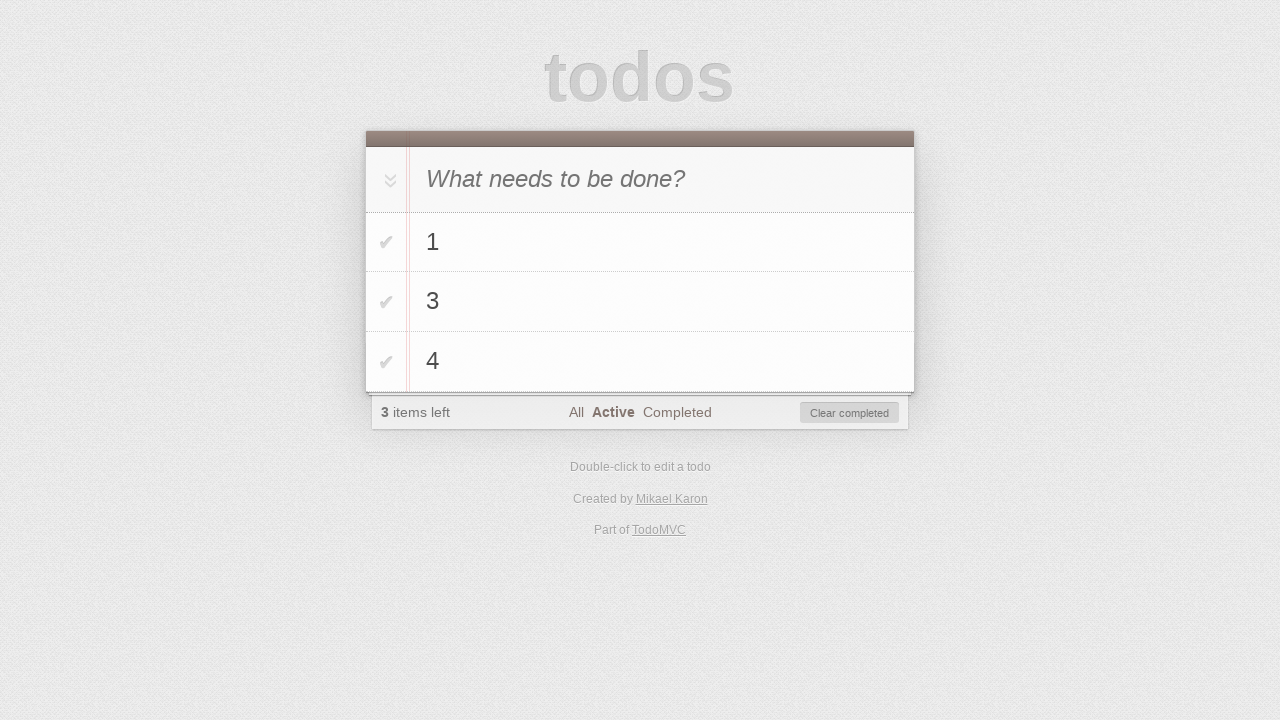

Clicked All filter to view all tasks at (576, 412) on internal:role=link[name="All"i]
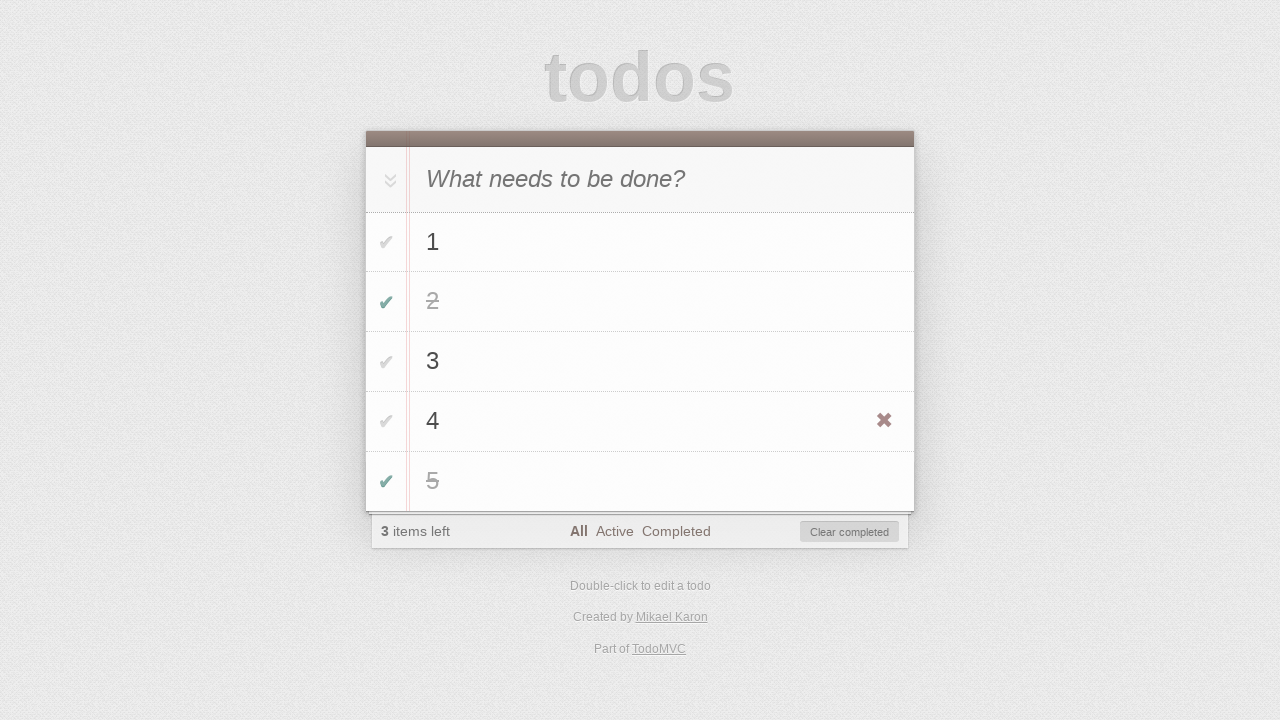

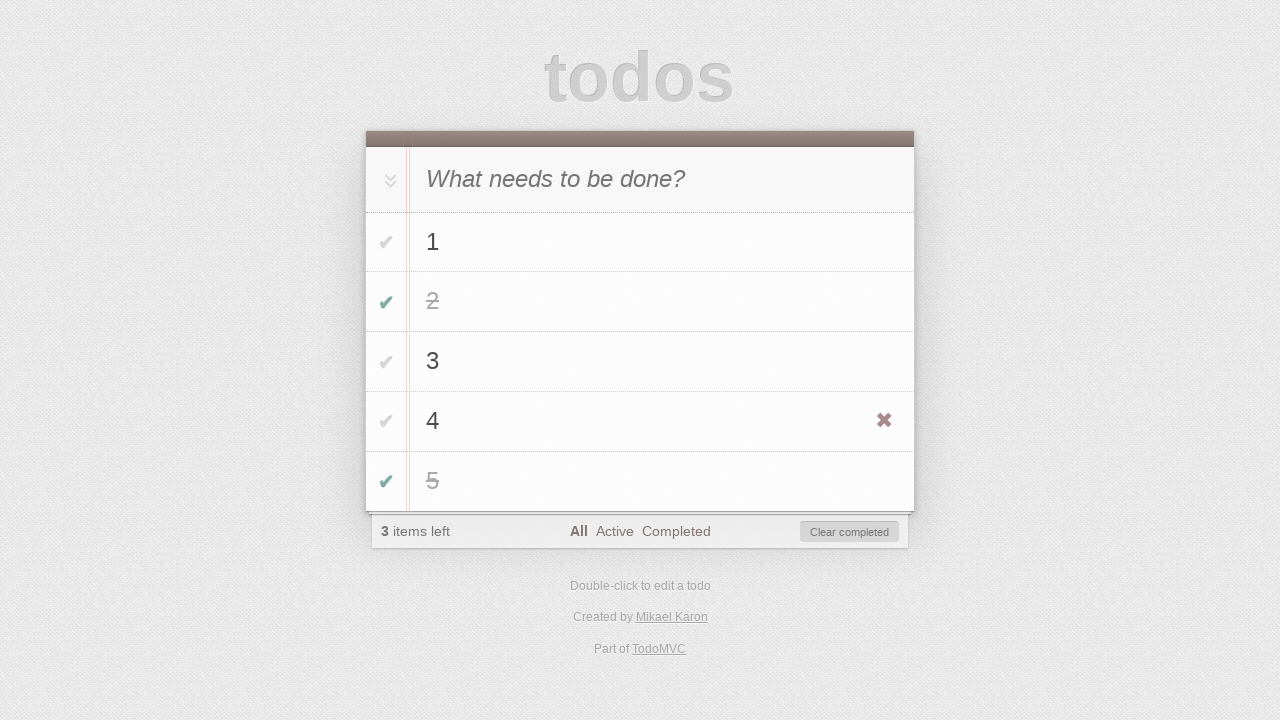